Tests that entered text is trimmed when editing a todo item

Starting URL: https://demo.playwright.dev/todomvc

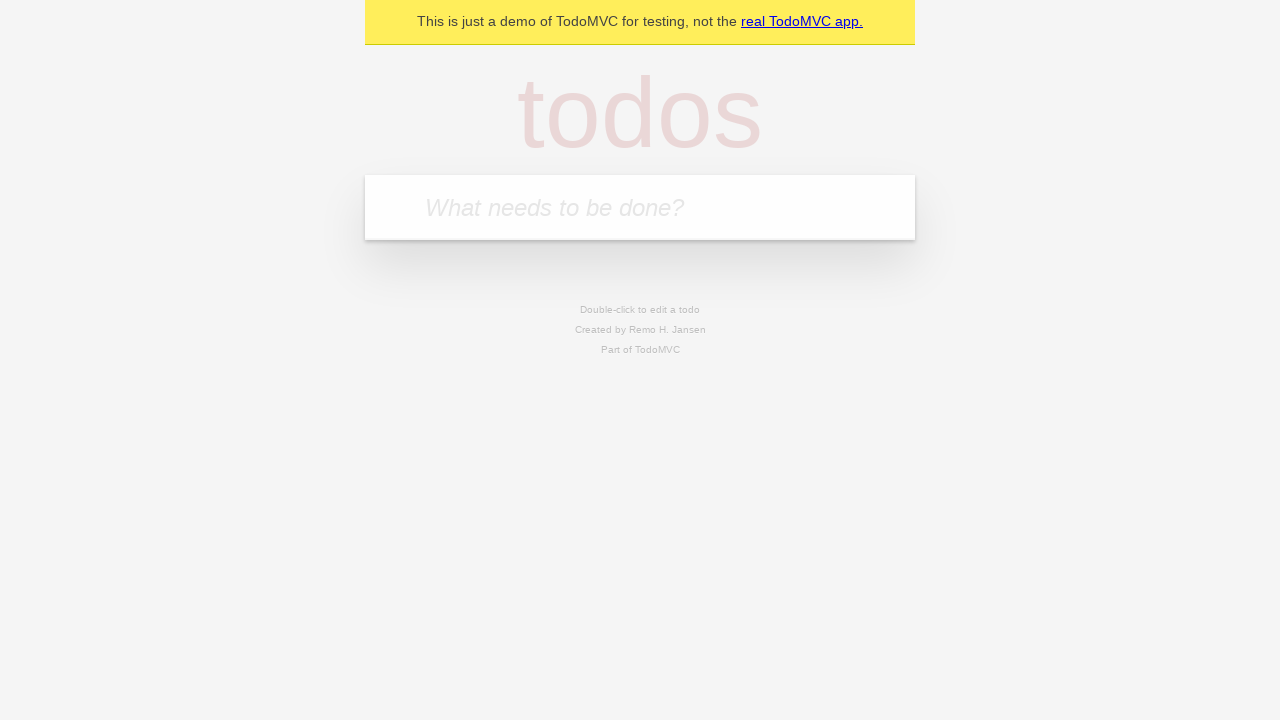

Filled new todo input with 'buy some cheese' on .new-todo
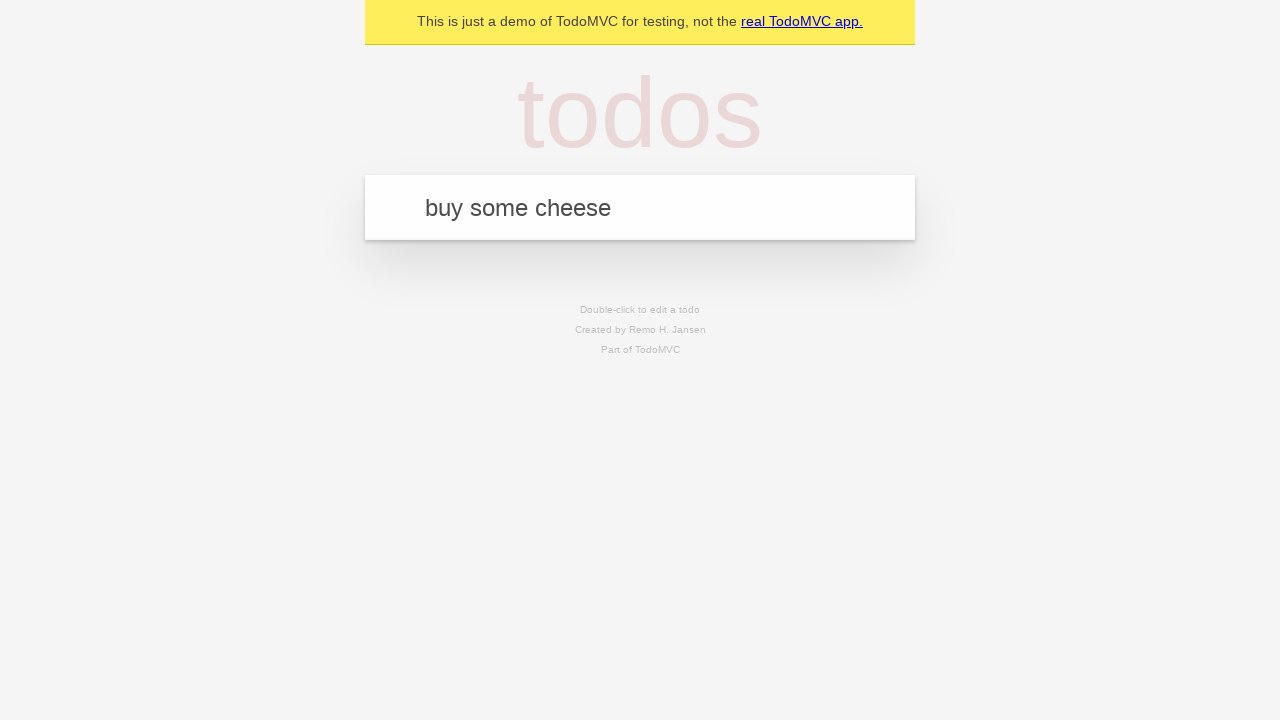

Pressed Enter to create first todo on .new-todo
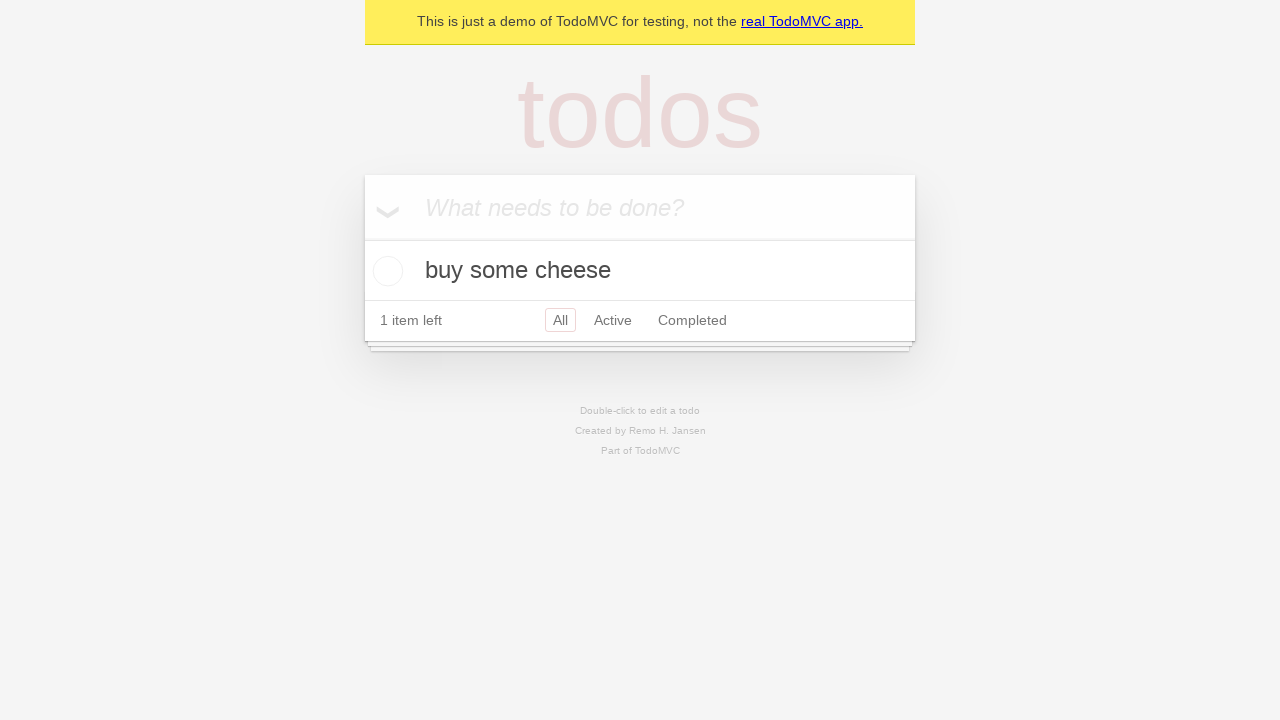

Filled new todo input with 'feed the cat' on .new-todo
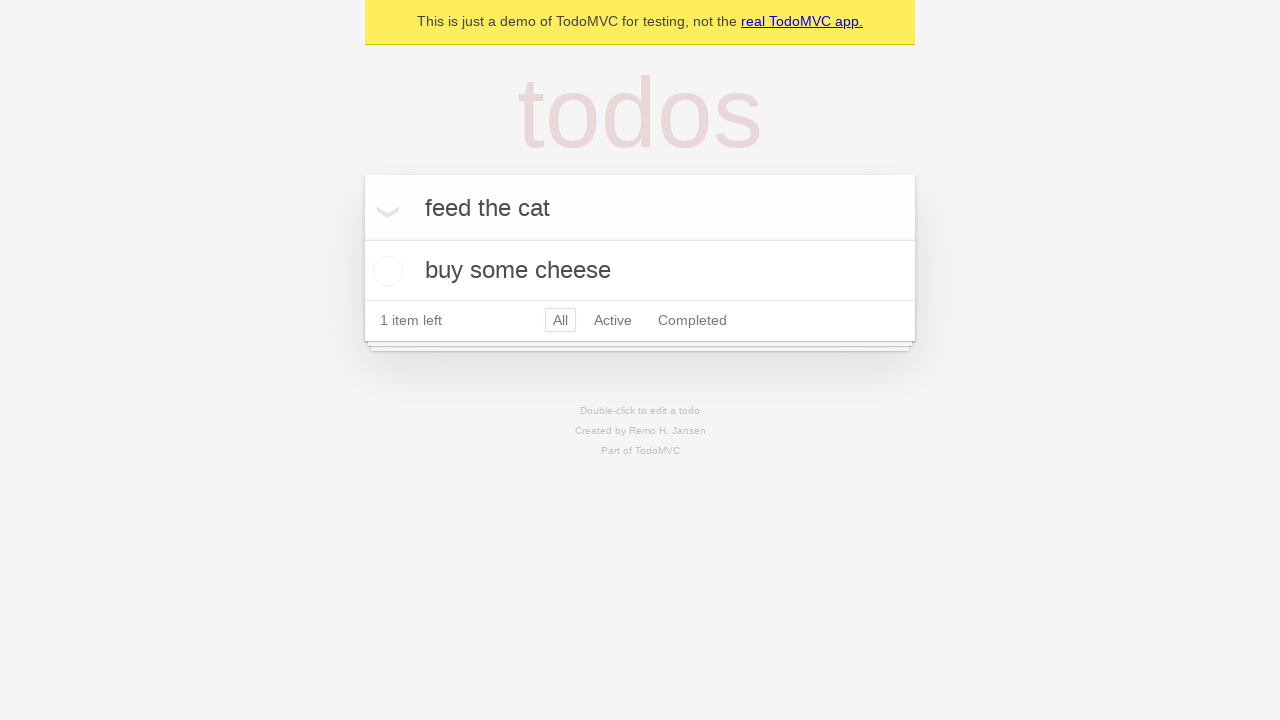

Pressed Enter to create second todo on .new-todo
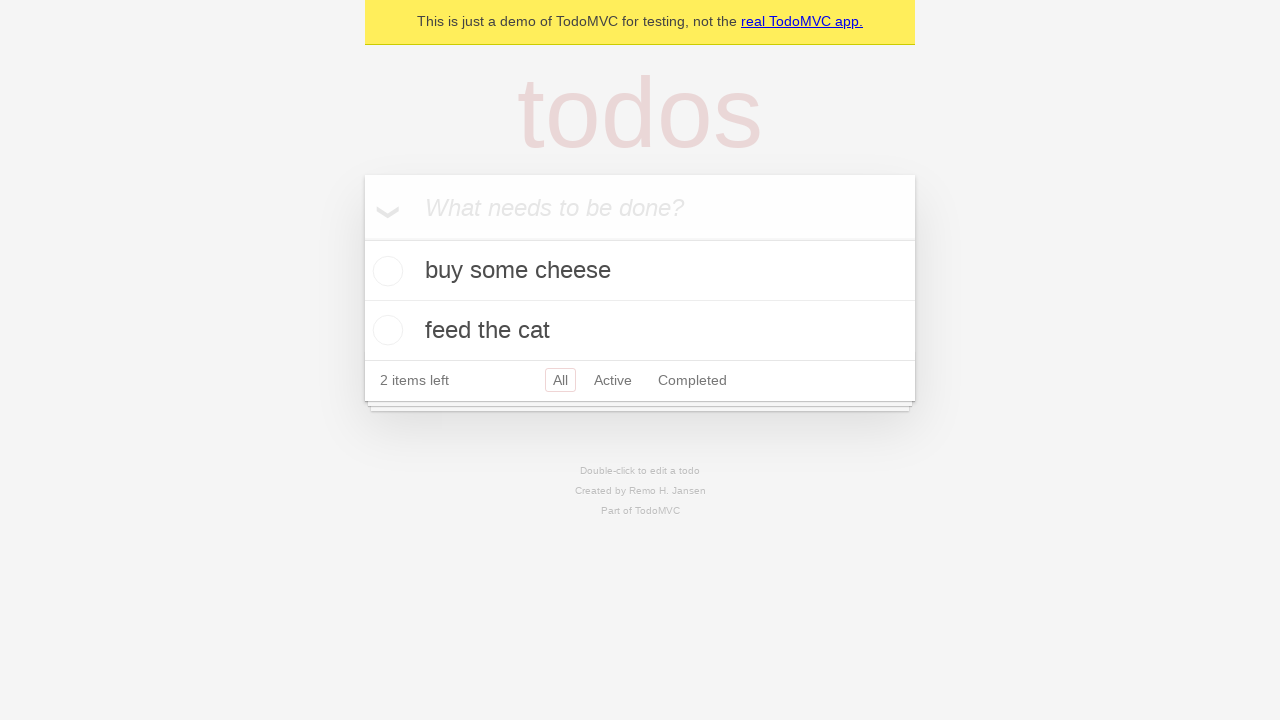

Filled new todo input with 'book a doctors appointment' on .new-todo
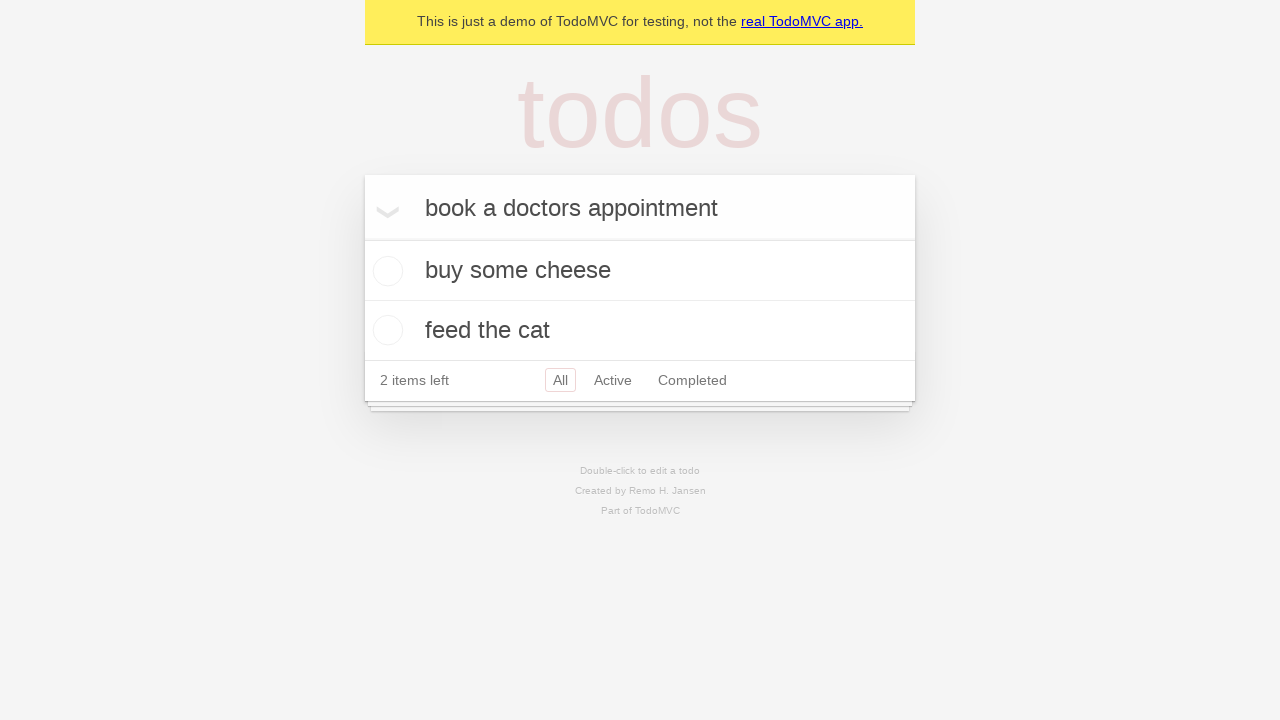

Pressed Enter to create third todo on .new-todo
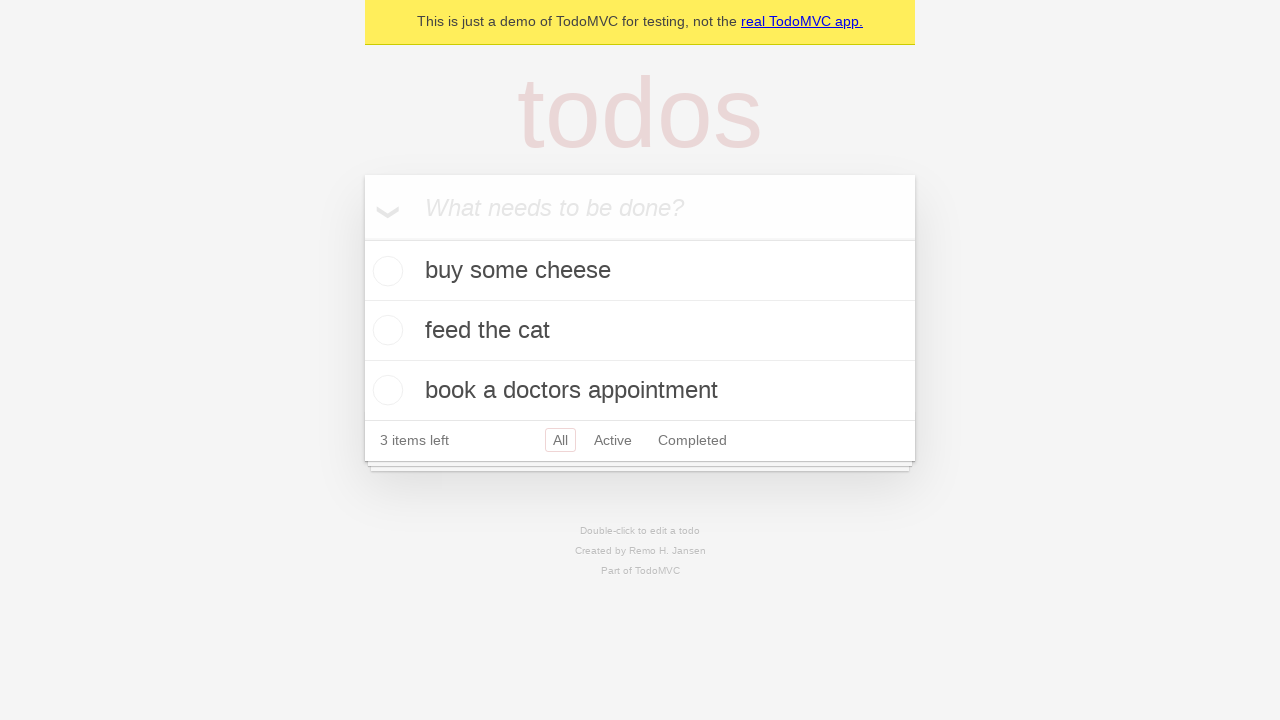

Double-clicked second todo to enter edit mode at (640, 331) on .todo-list li >> nth=1
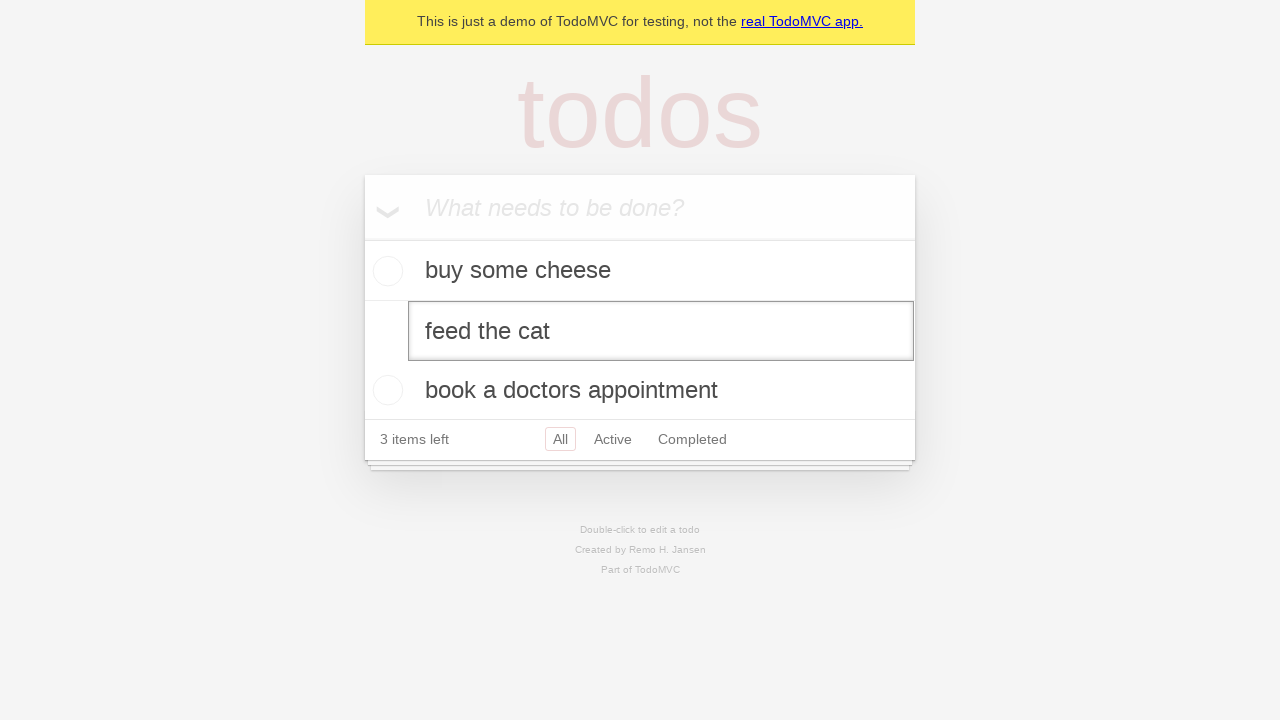

Filled edit field with text containing leading and trailing spaces on .todo-list li >> nth=1 >> .edit
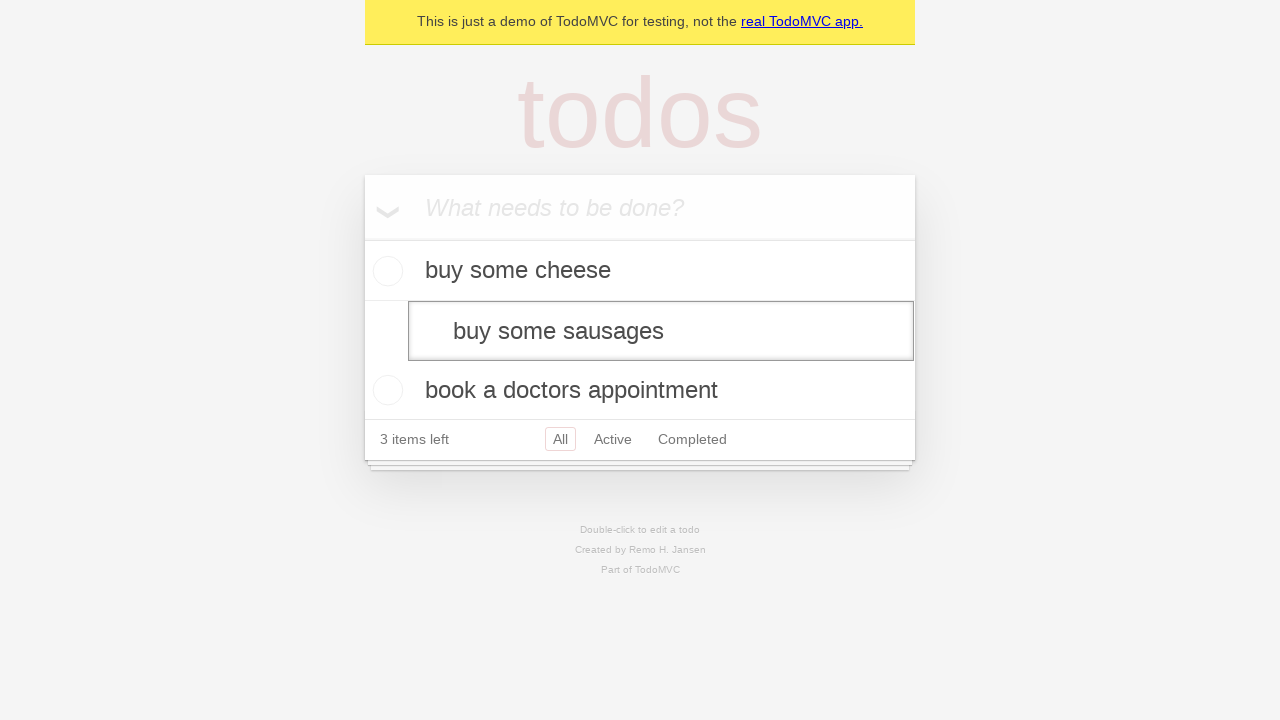

Pressed Enter to save edited todo, text should be trimmed on .todo-list li >> nth=1 >> .edit
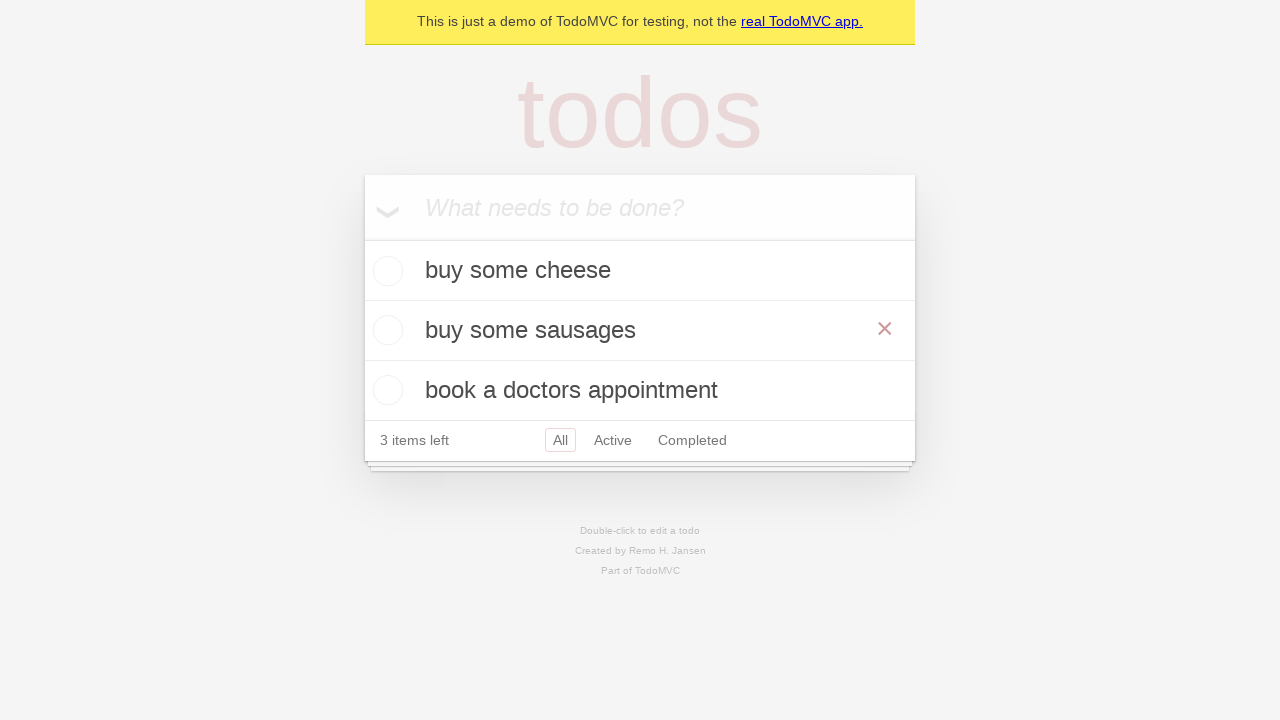

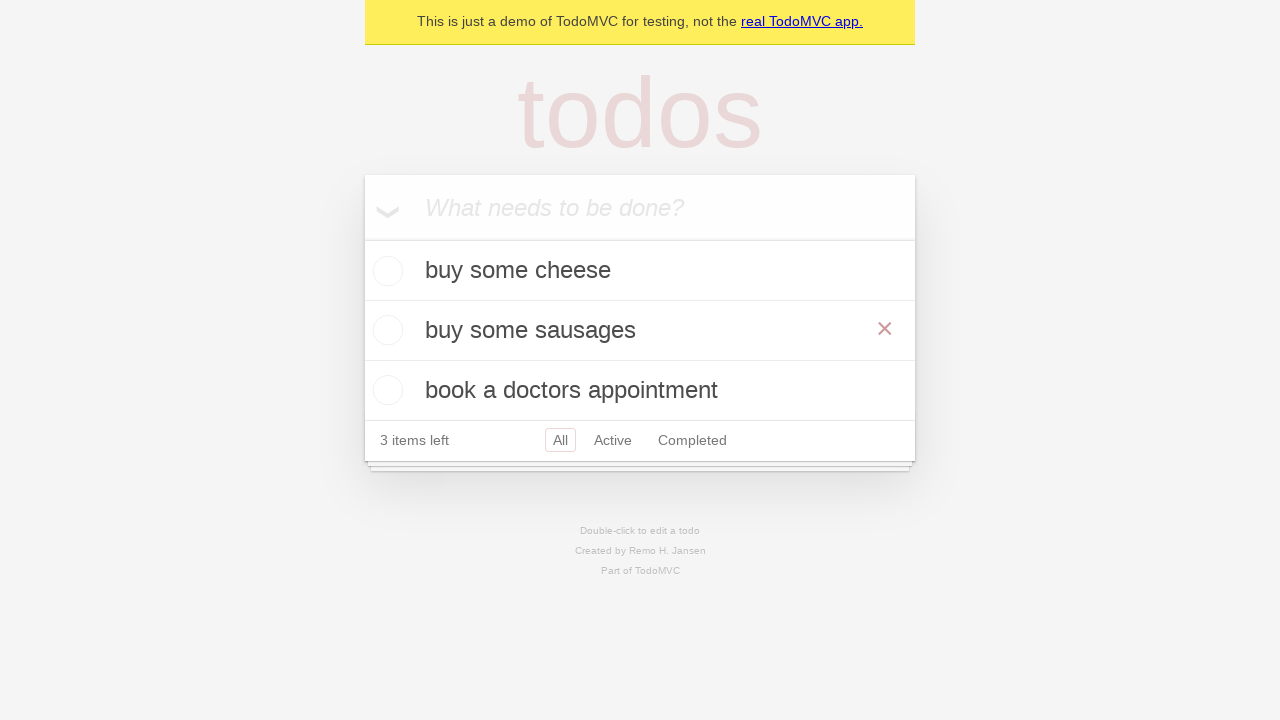